Tests waiting for a button to become clickable and then verifying the success message after clicking it

Starting URL: http://suninjuly.github.io/wait2.html

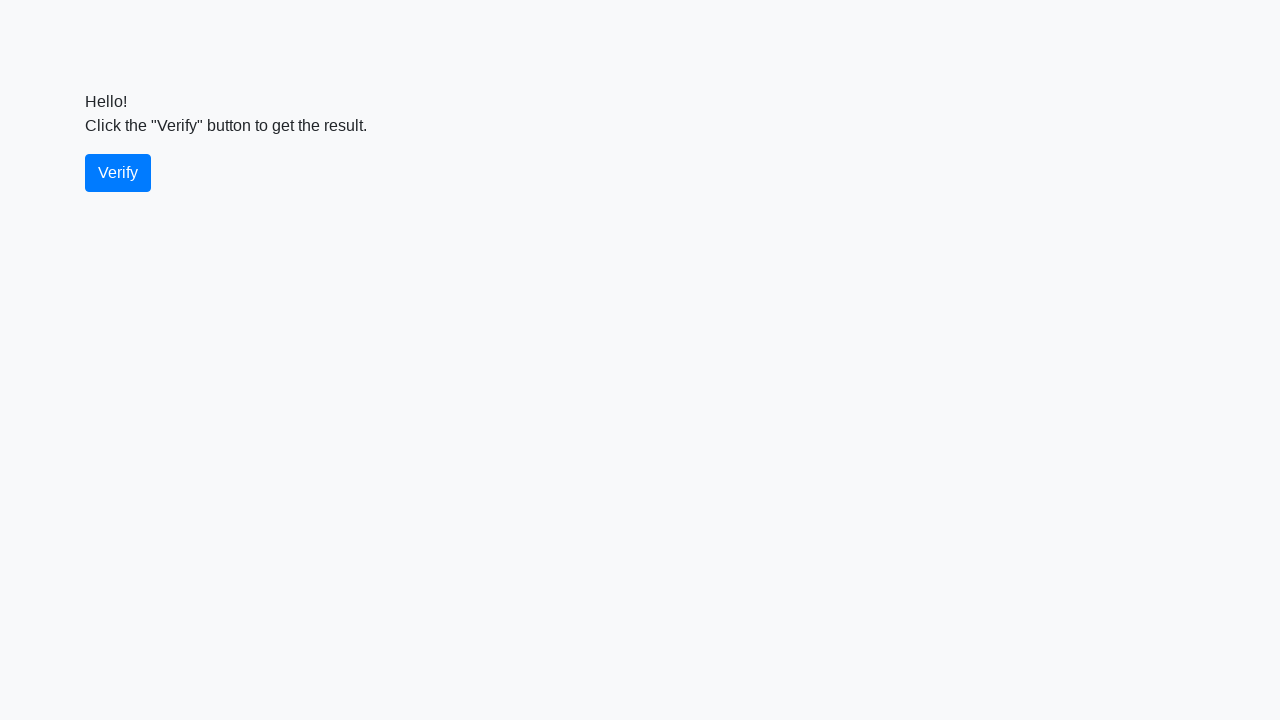

Waited for verify button to become visible
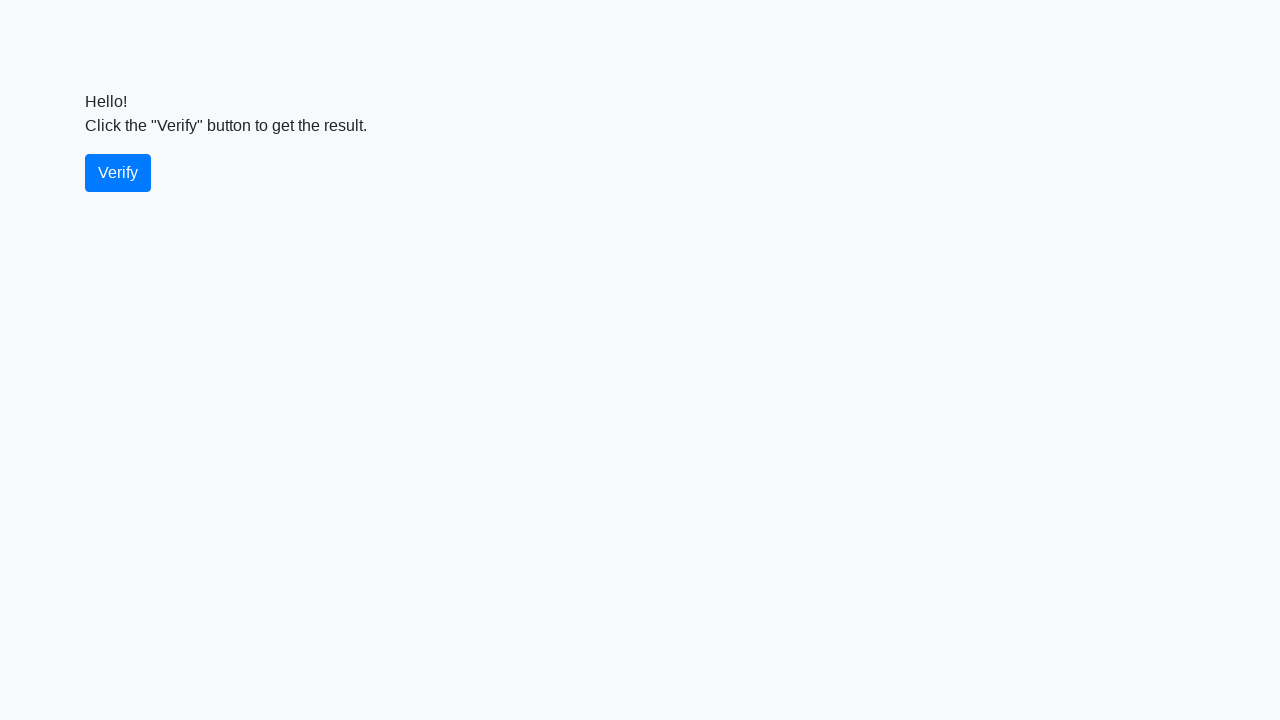

Clicked the verify button at (118, 173) on #verify
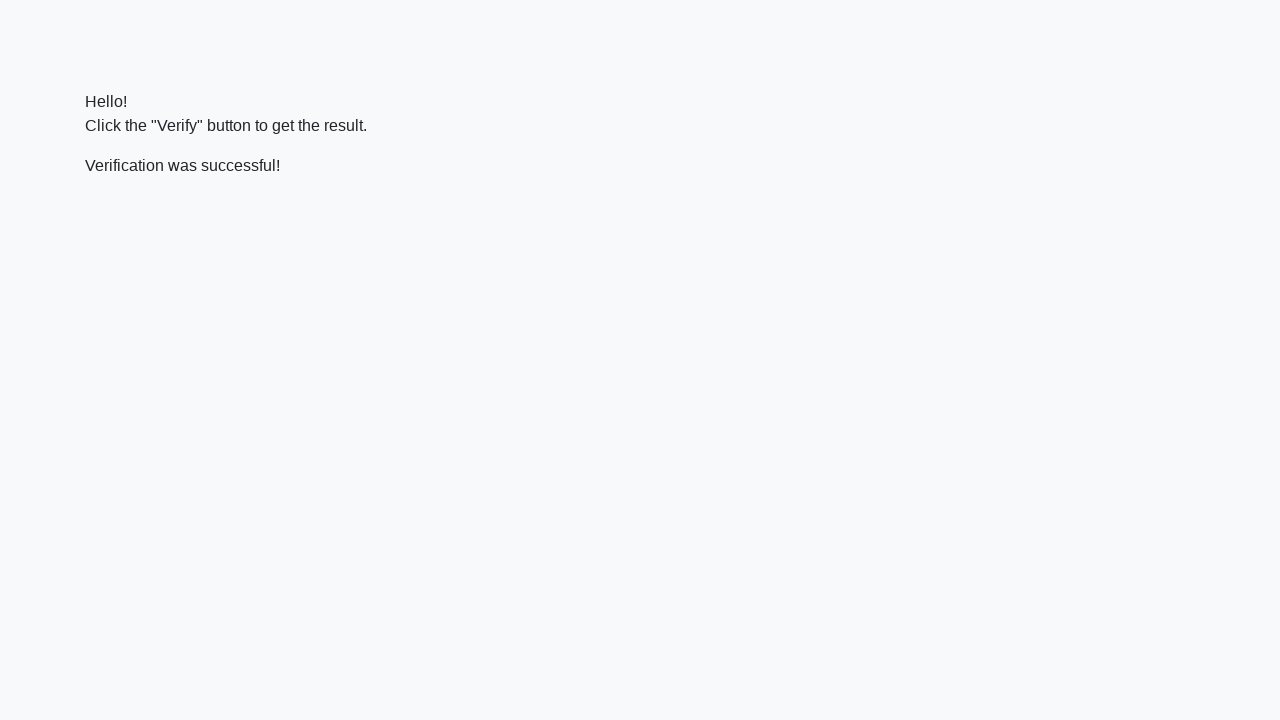

Waited for success message to appear
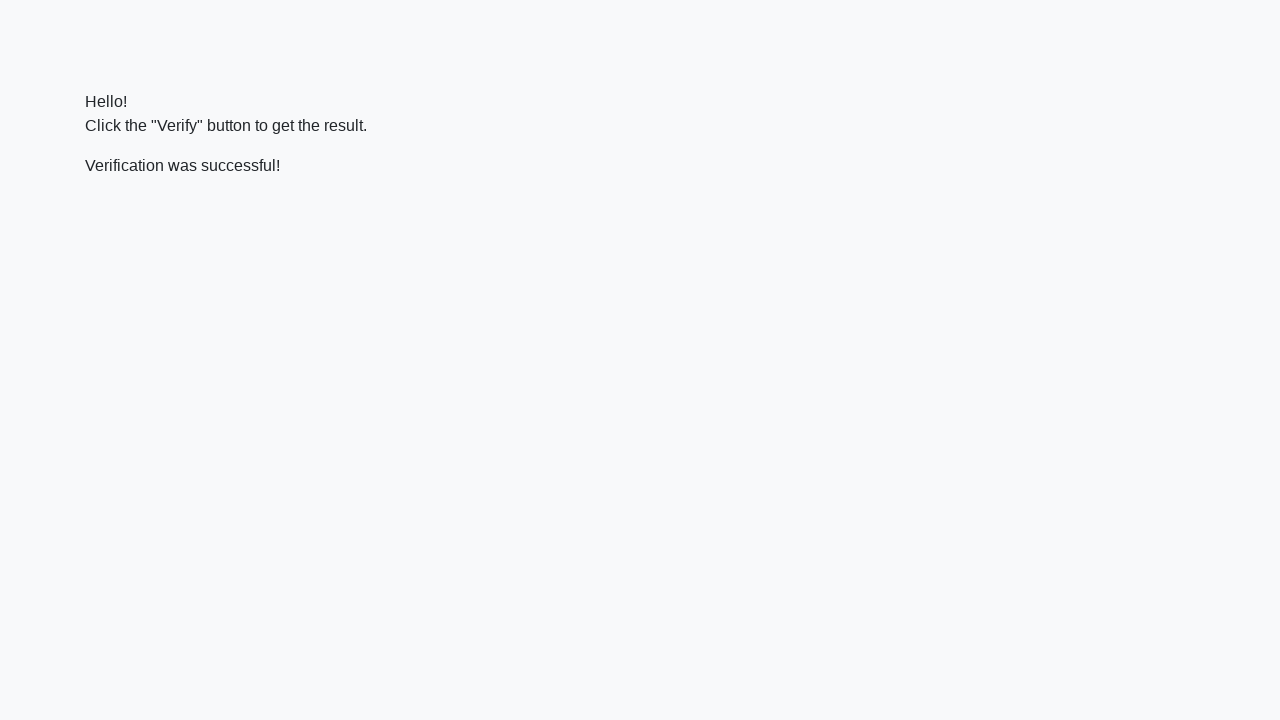

Retrieved success message text
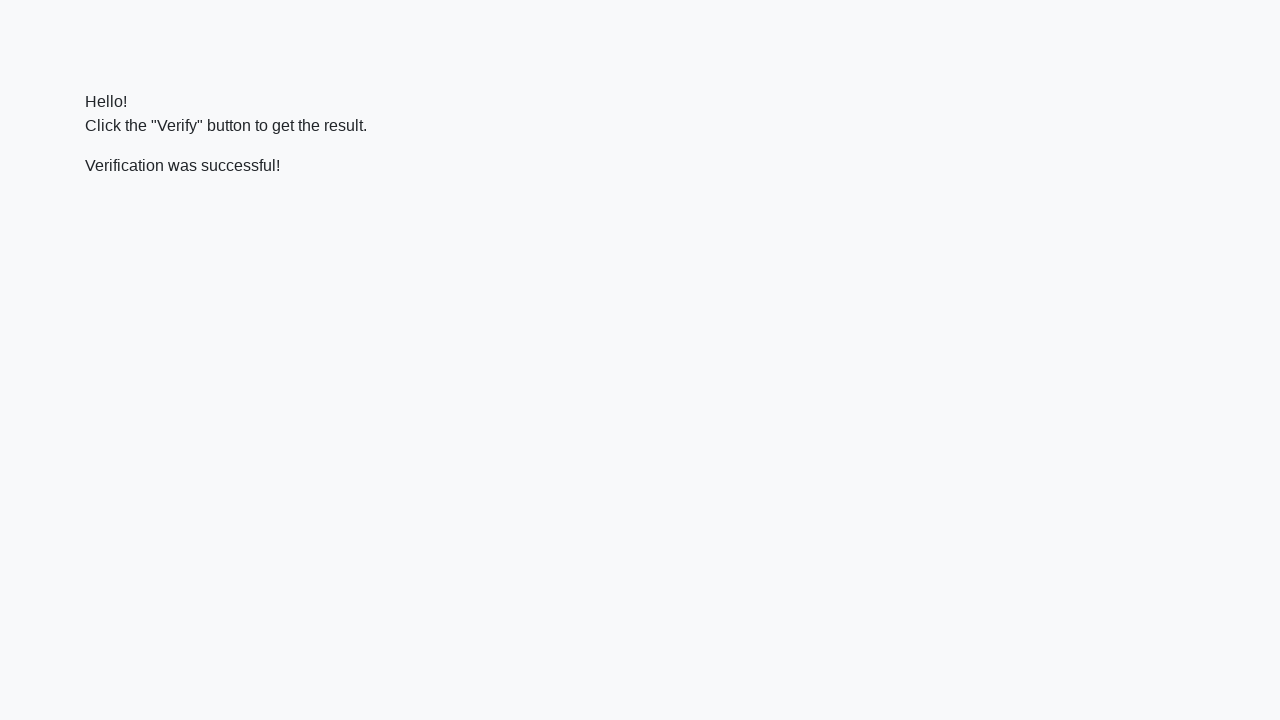

Verified success message contains 'successful'
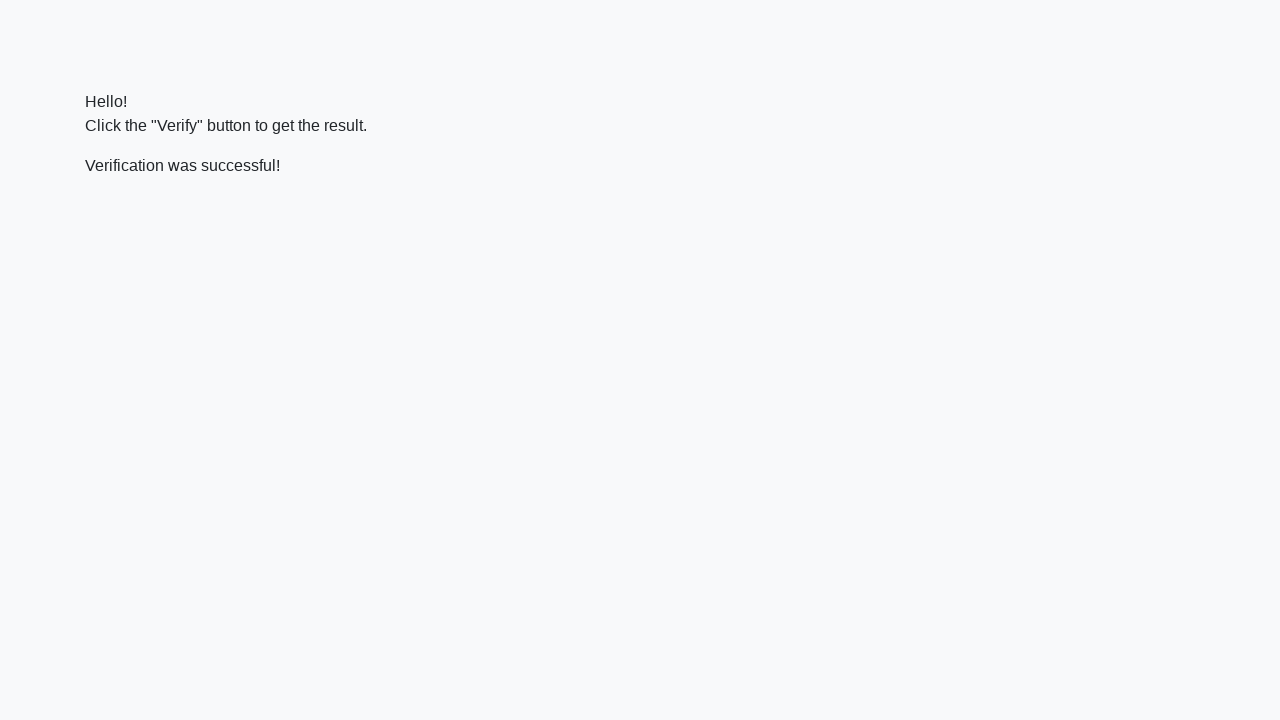

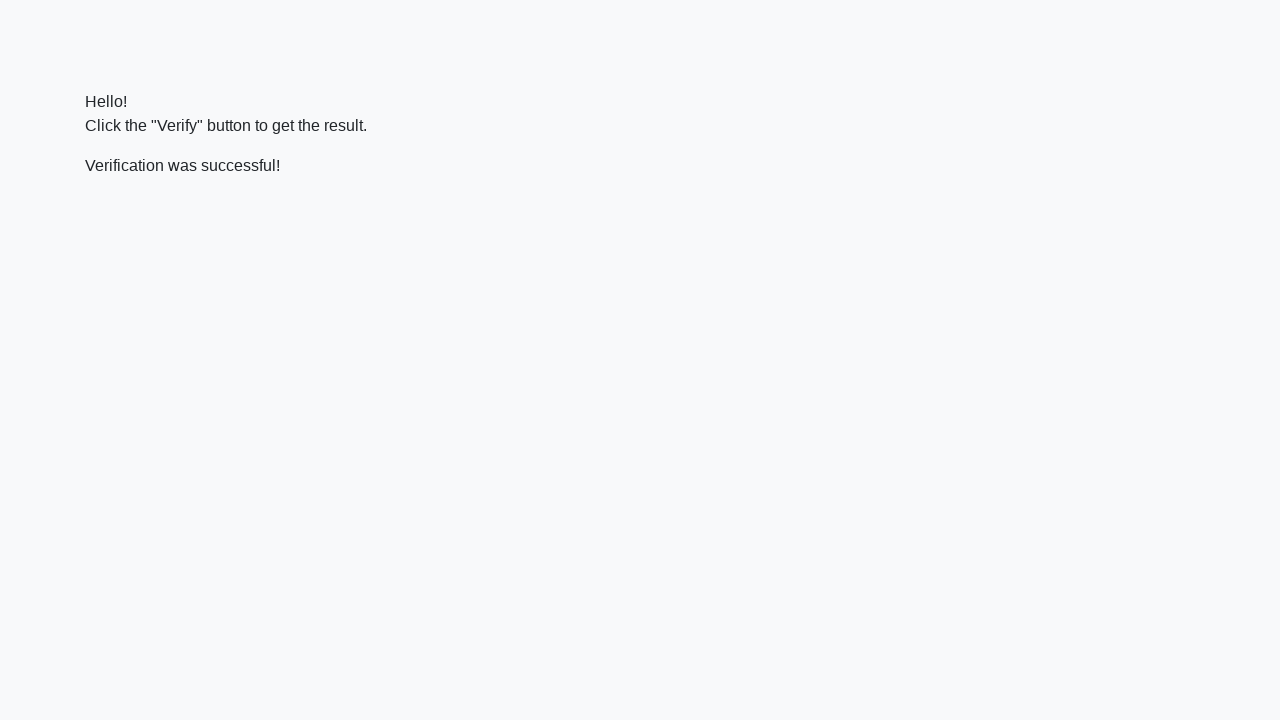